Tests navigation functionality on a page with disappearing elements by clicking Home and About links, then using browser back, forward, and refresh navigation controls

Starting URL: https://the-internet.herokuapp.com/disappearing_elements

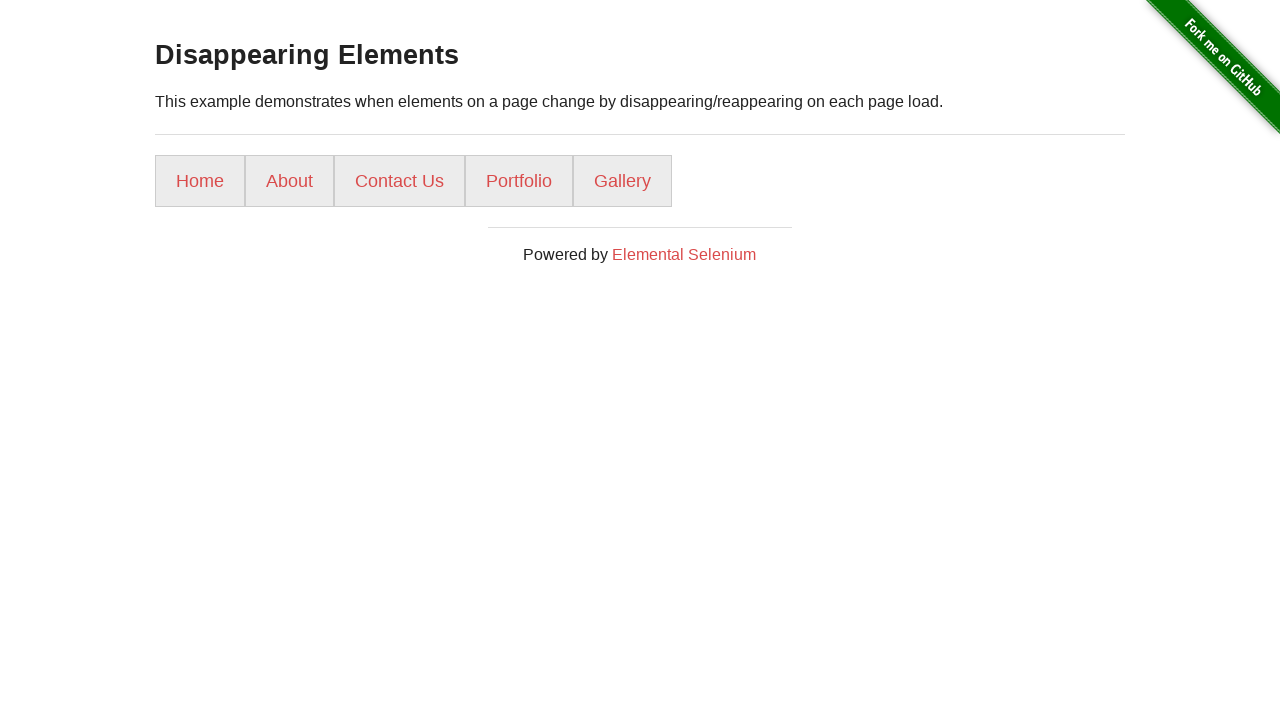

Clicked Home link at (200, 181) on #content > div > ul > li:nth-child(1) > a
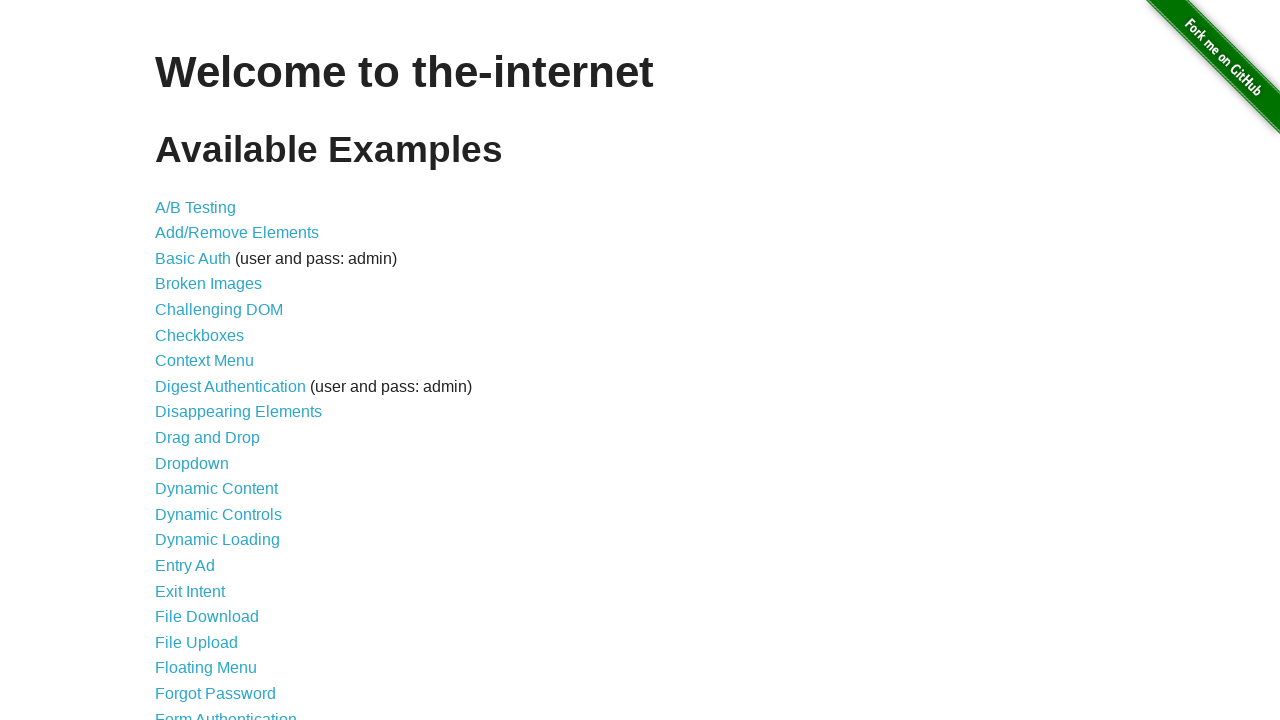

Navigated back to disappearing elements page
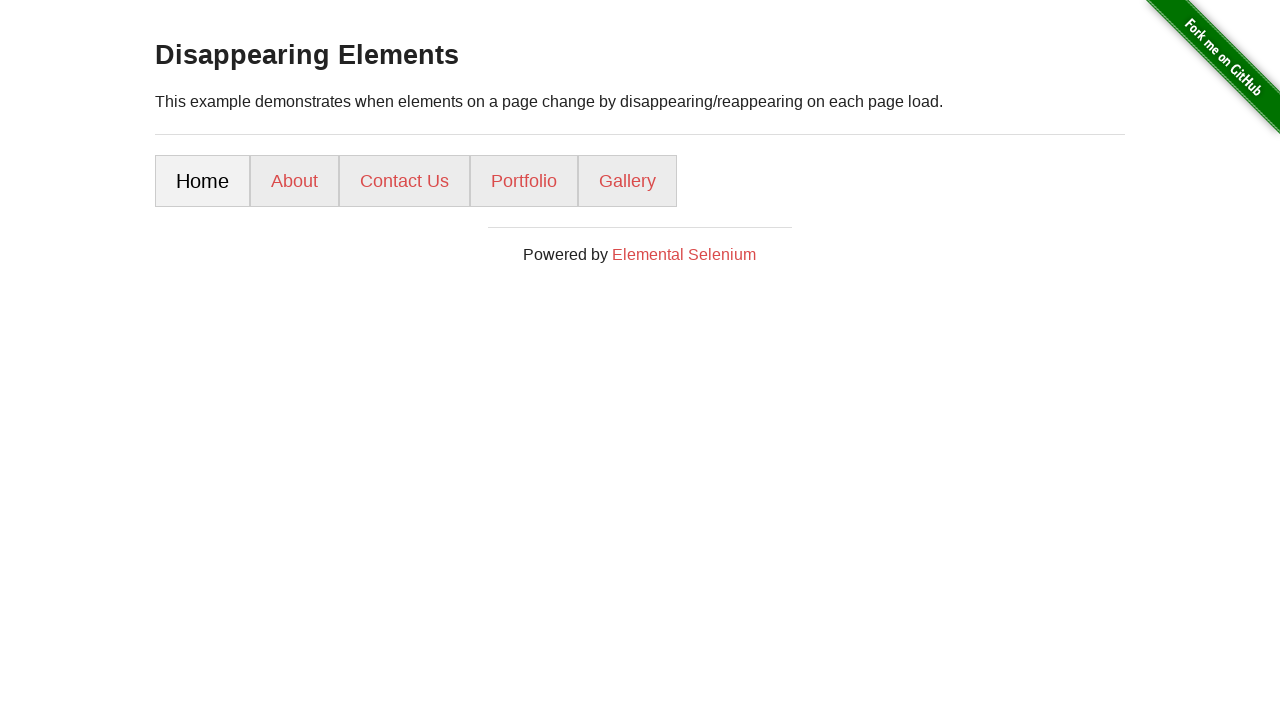

Clicked About link at (294, 181) on #content > div > ul > li:nth-child(2) > a
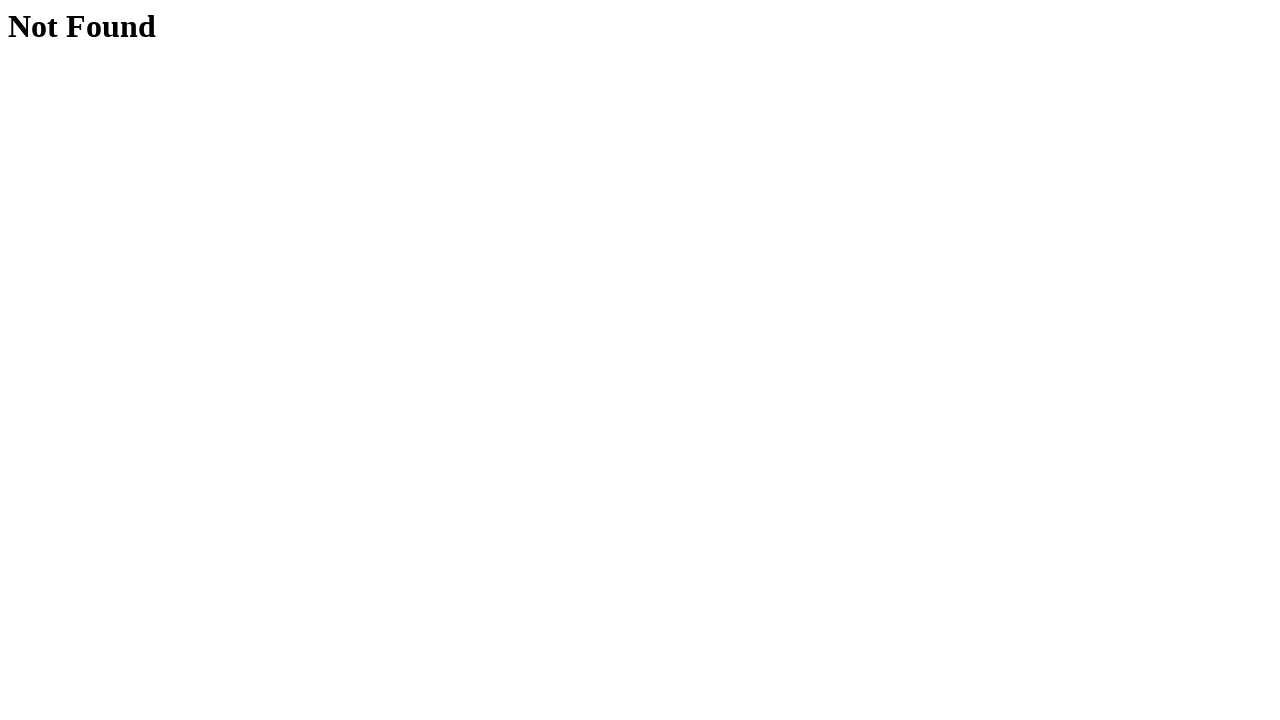

Navigated forward in browser history
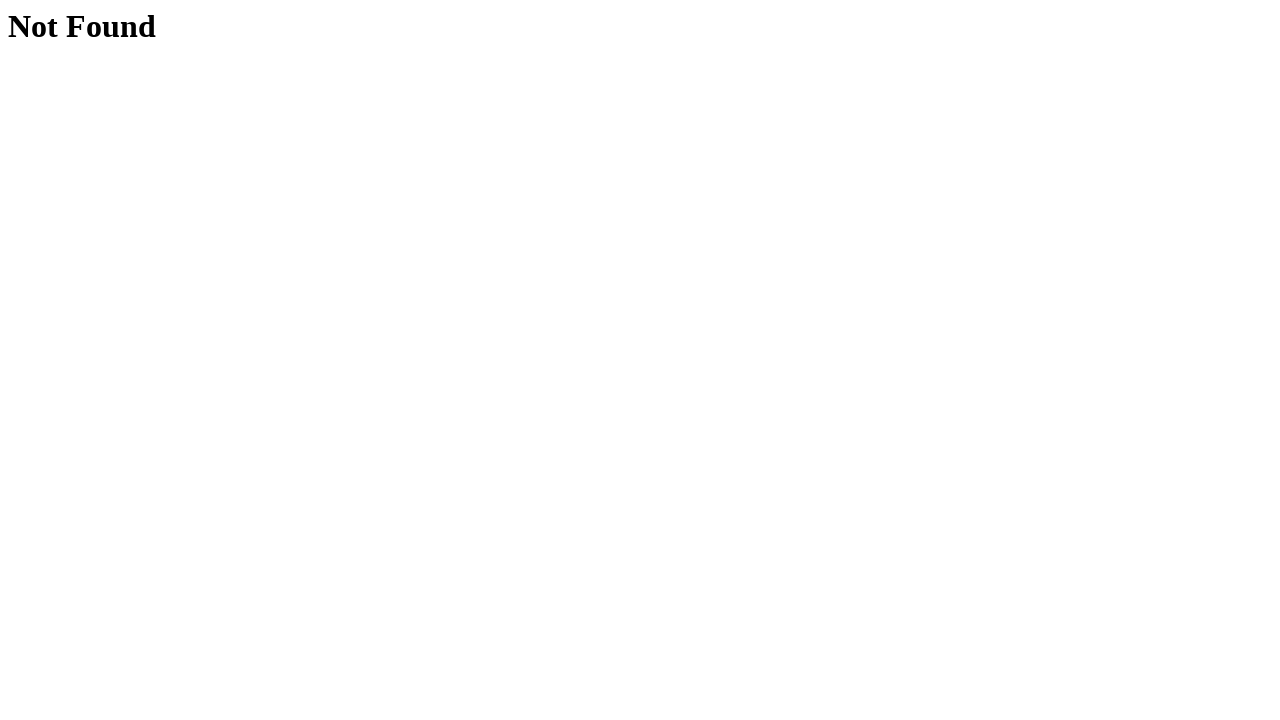

Refreshed the current page
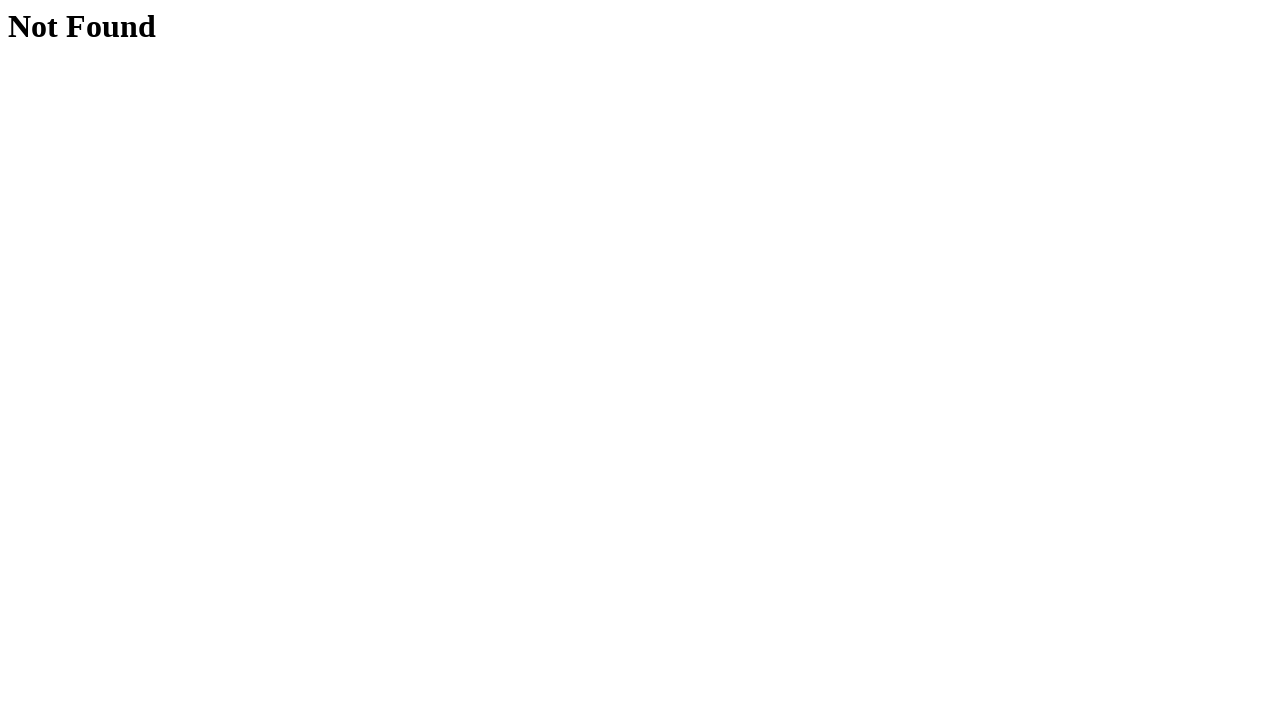

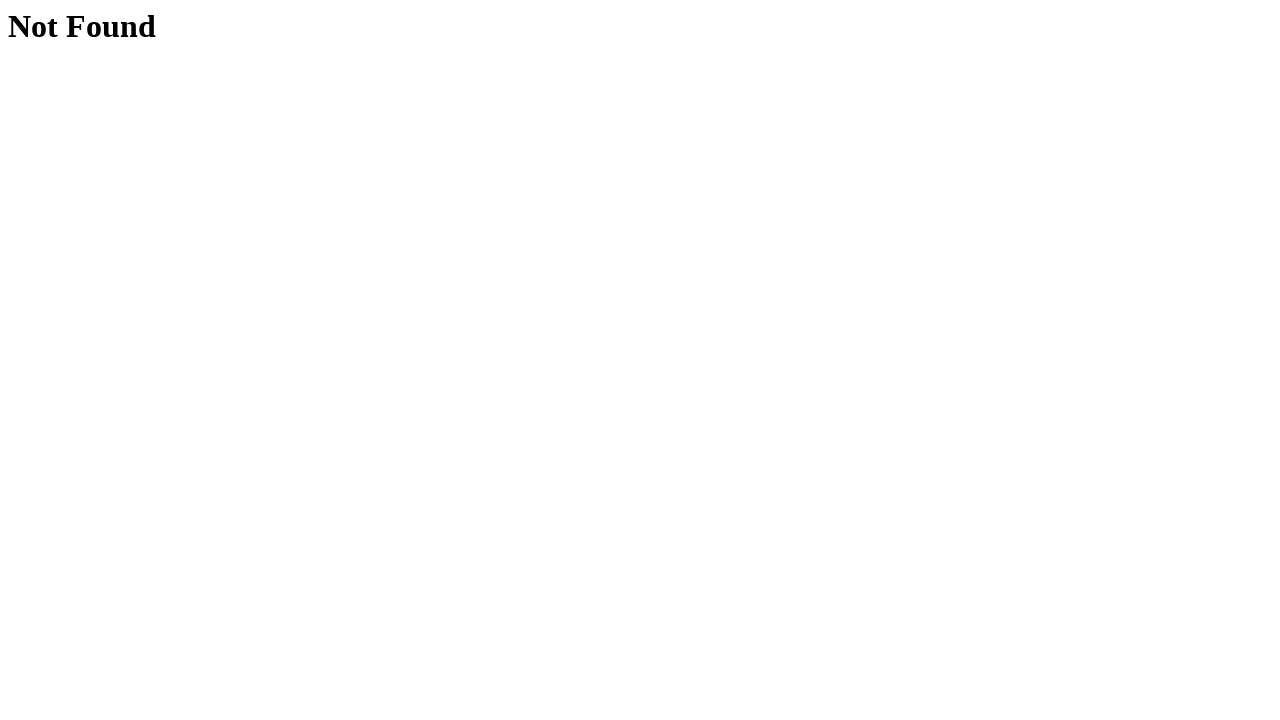